Tests checkbox functionality by clicking on three checkbox options on a static page

Starting URL: https://chroma-tech-academy.mexil.it/static_page/

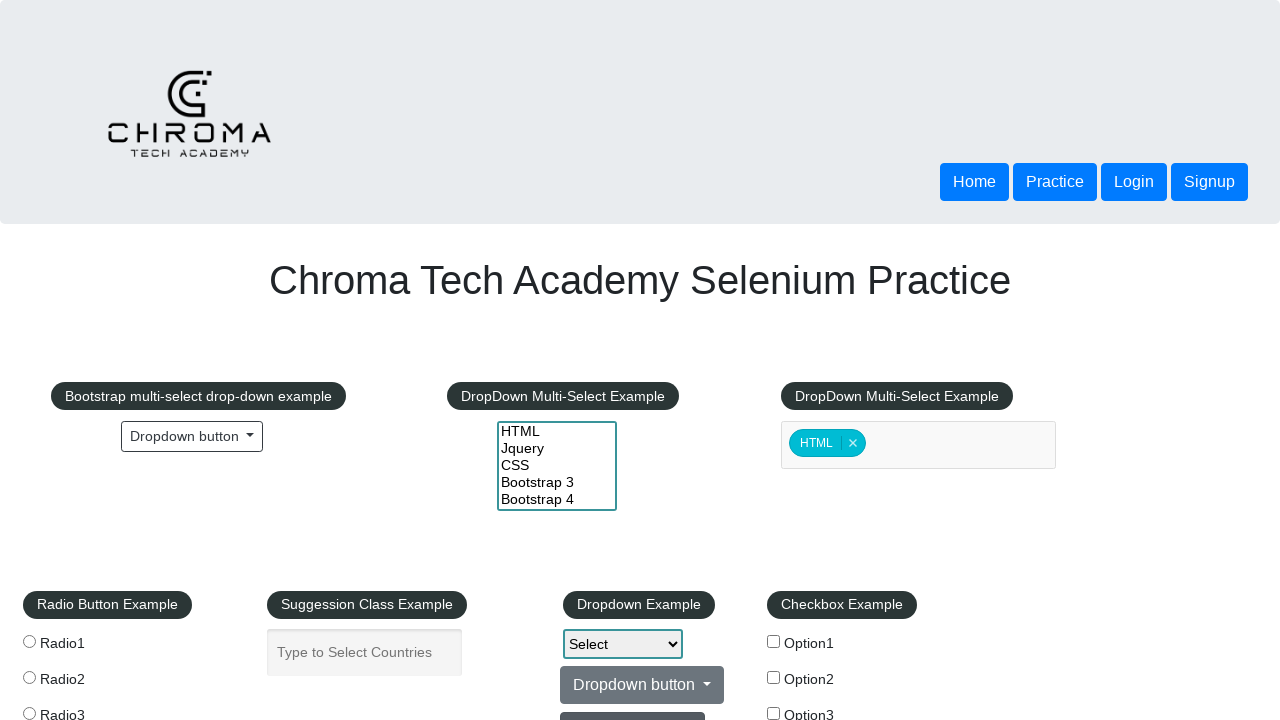

Clicked checkbox option 1 at (774, 642) on input[name='checkBoxOption1']
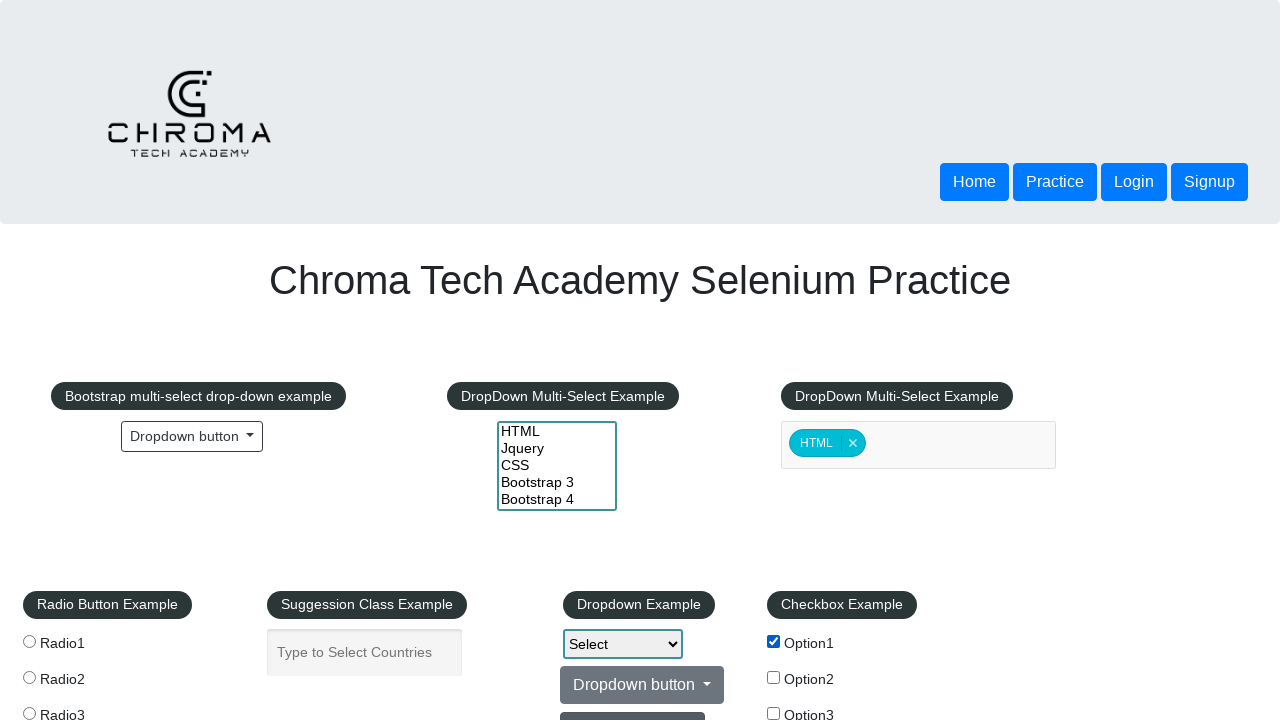

Clicked checkbox option 2 at (774, 678) on input[name='checkBoxOption2']
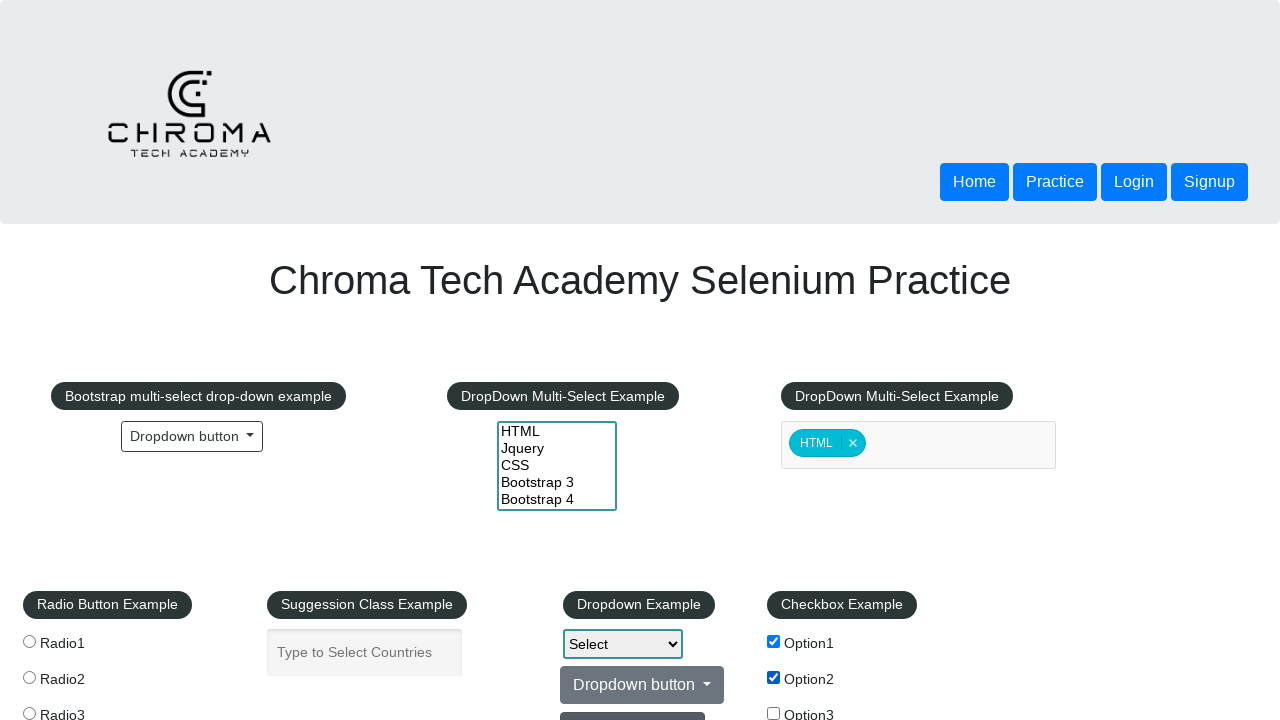

Clicked checkbox option 3 at (774, 714) on input[name='checkBoxOption3']
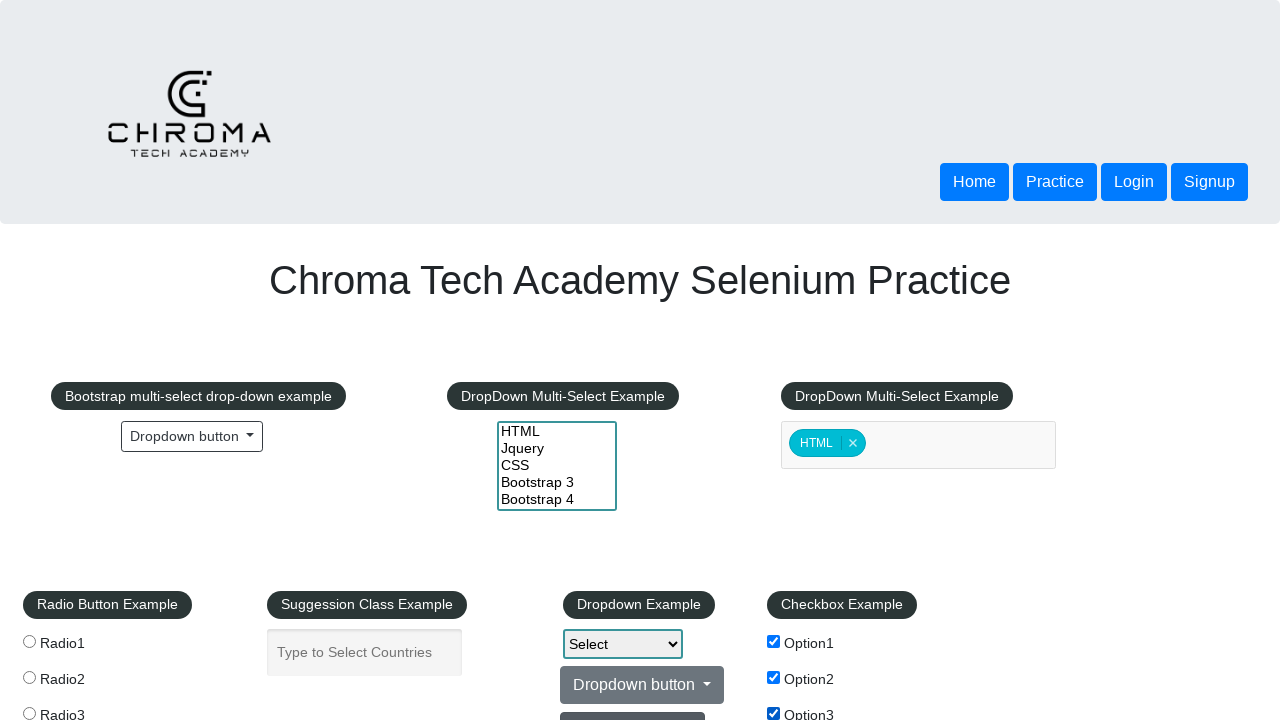

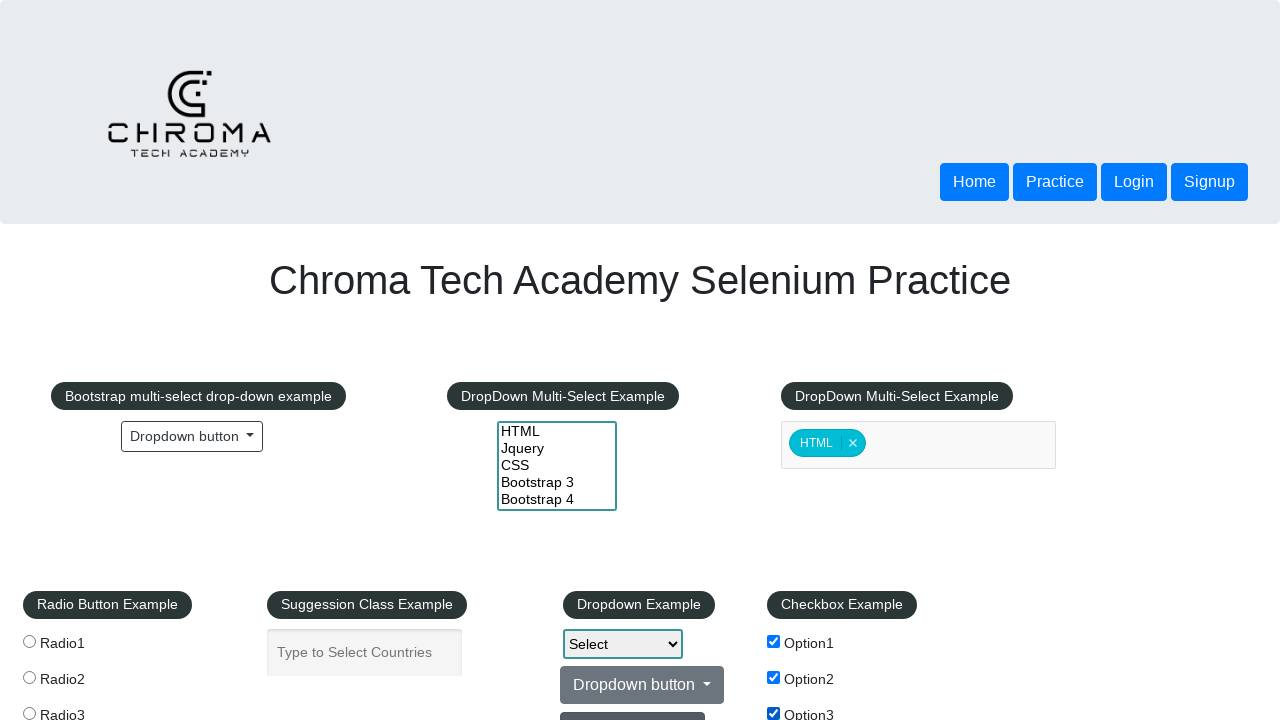